Tests iframe handling by filling a text field on the main page, switching to an iframe, selecting an option from a dropdown, and switching back to the default content

Starting URL: https://www.hyrtutorials.com/p/frames-practice.html

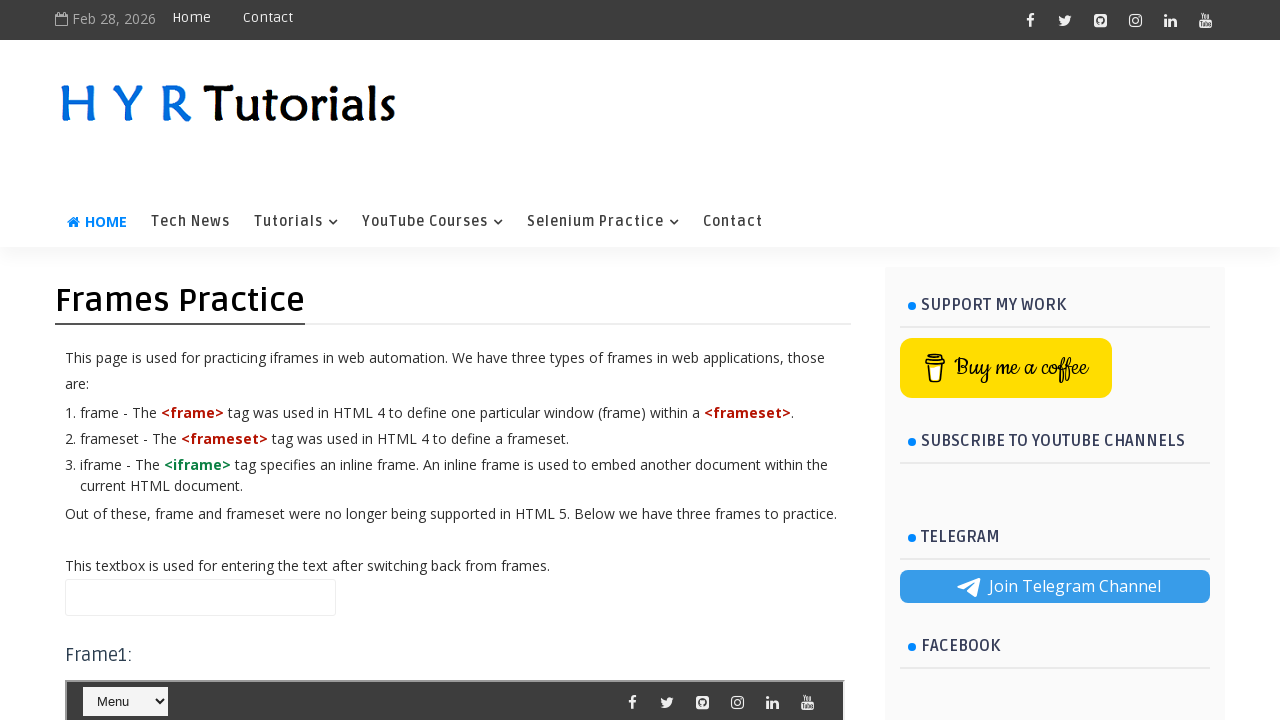

Filled name field with 'Hello' on main page on #name
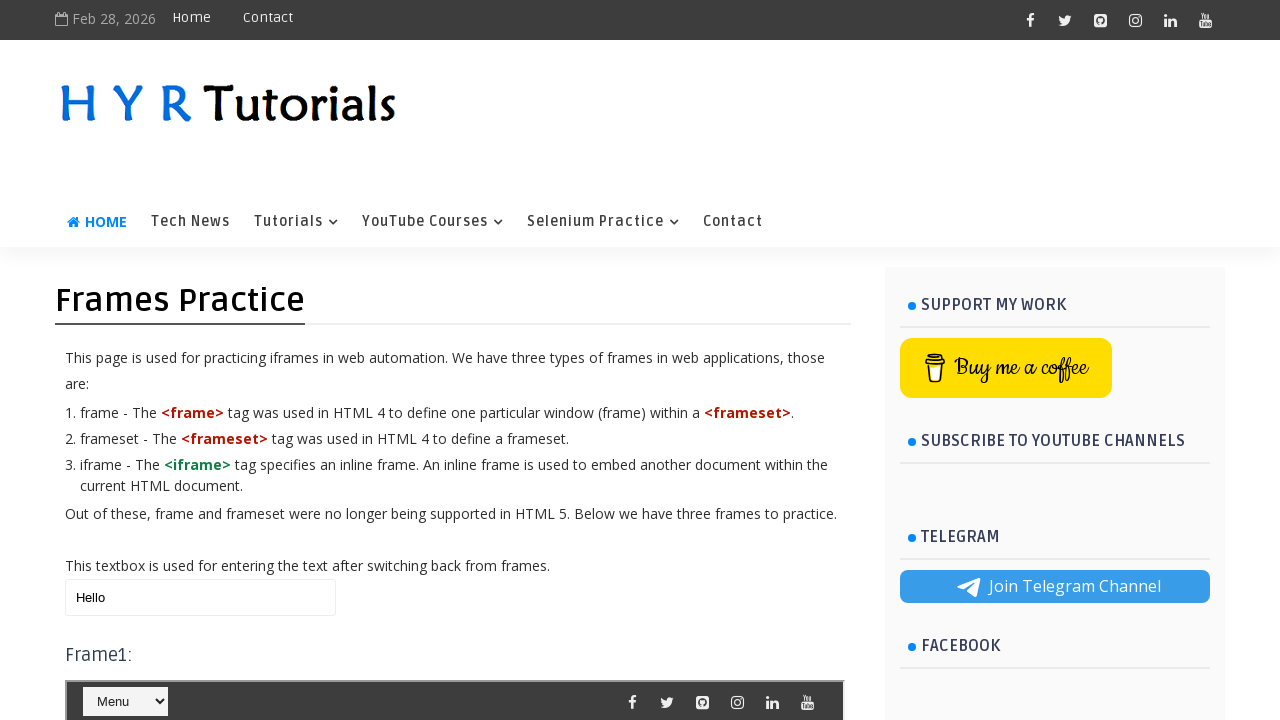

Located iframe with id 'frm1'
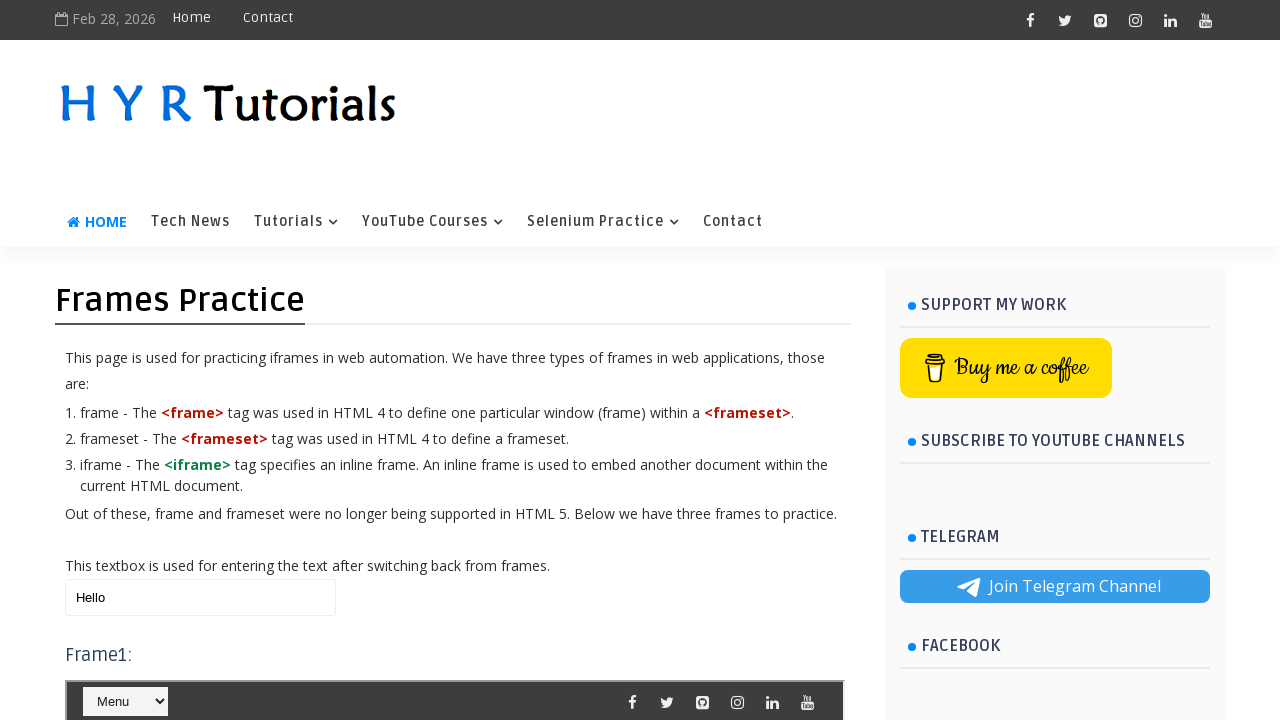

Selected 'Java' from course dropdown in iframe on #frm1 >> internal:control=enter-frame >> #course
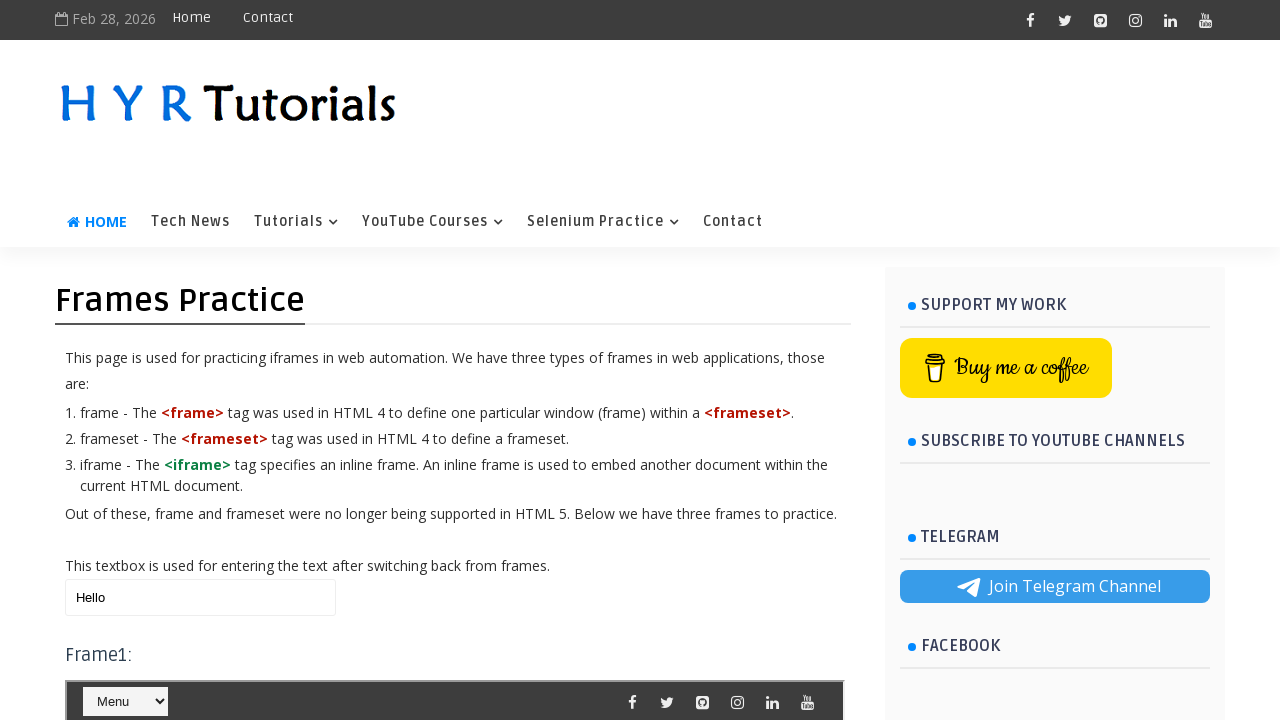

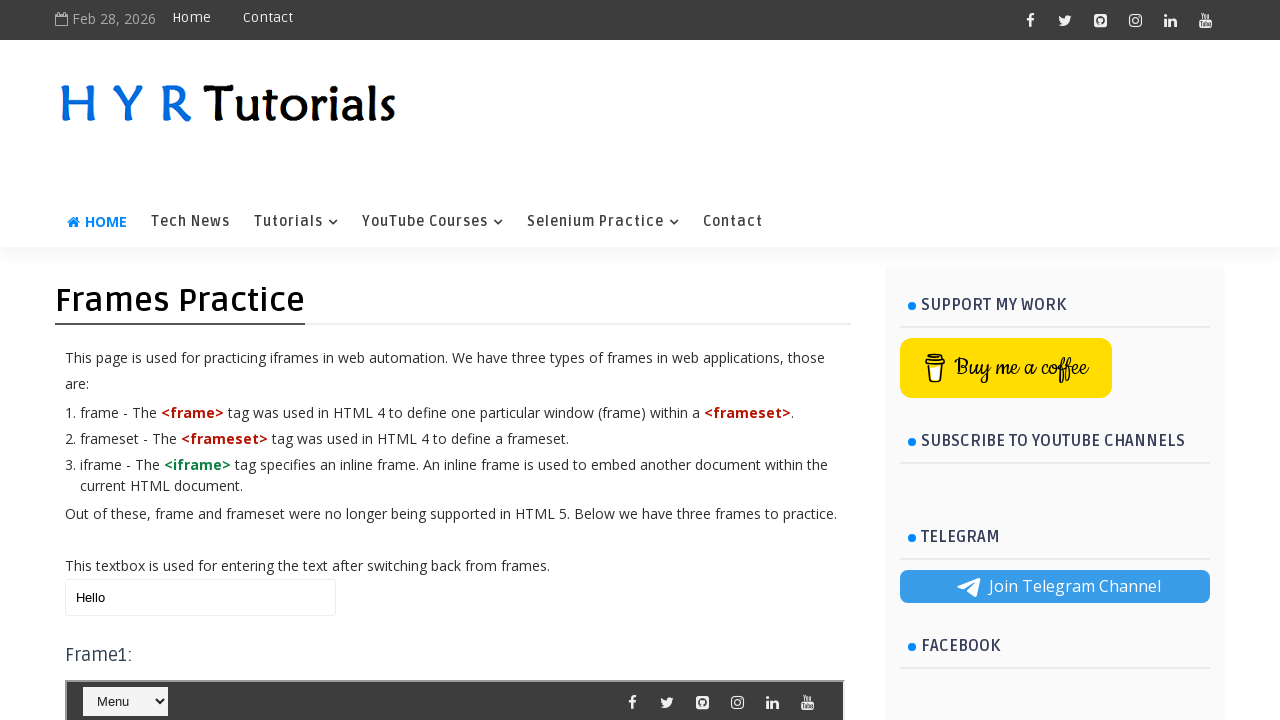